Tests right-click context menu functionality by right-clicking on an element, interacting with the context menu, and handling an alert

Starting URL: https://swisnl.github.io/jQuery-contextMenu/demo.html

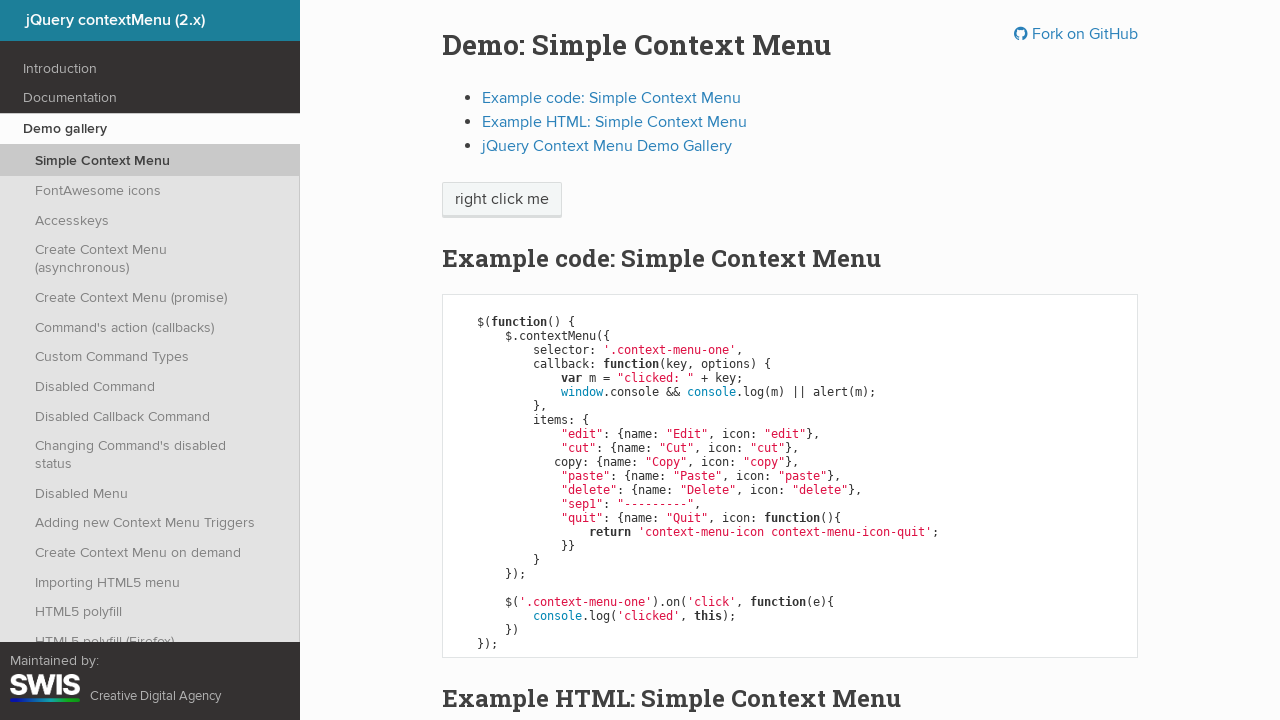

Right-clicked on context menu trigger element to open context menu at (502, 200) on span.context-menu-one
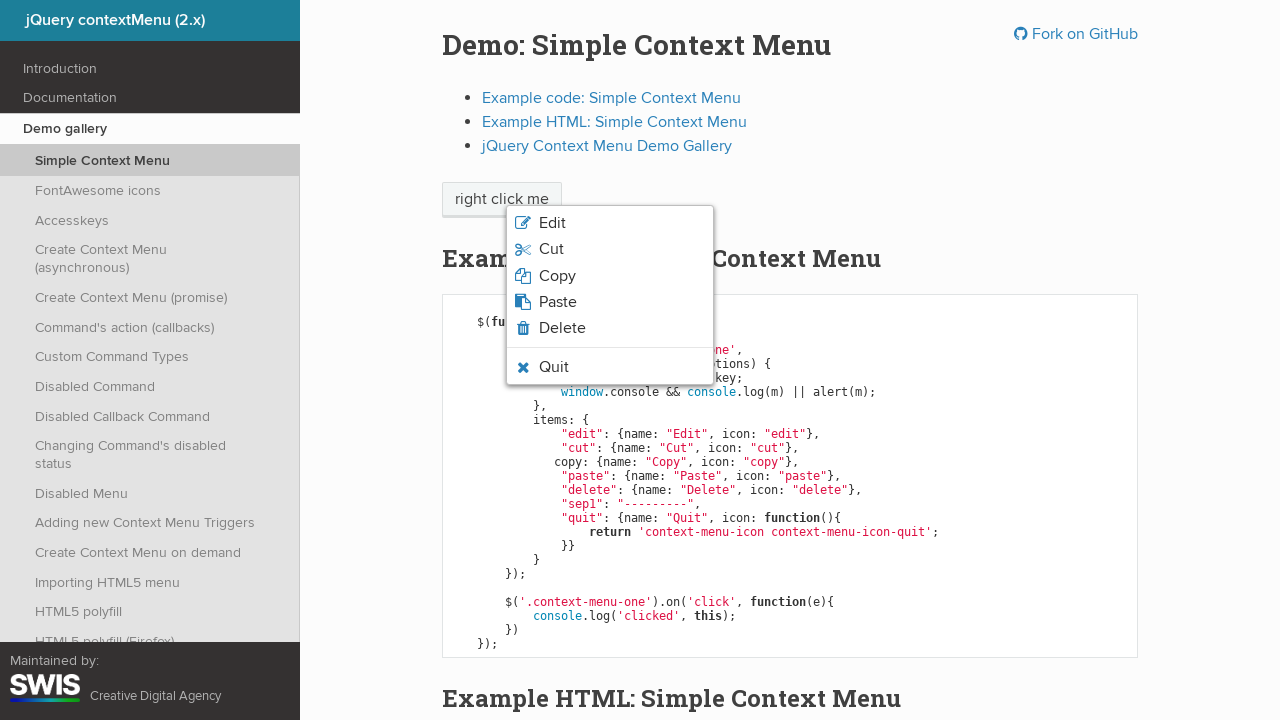

Retrieved text from copy option in context menu: 'Copy'
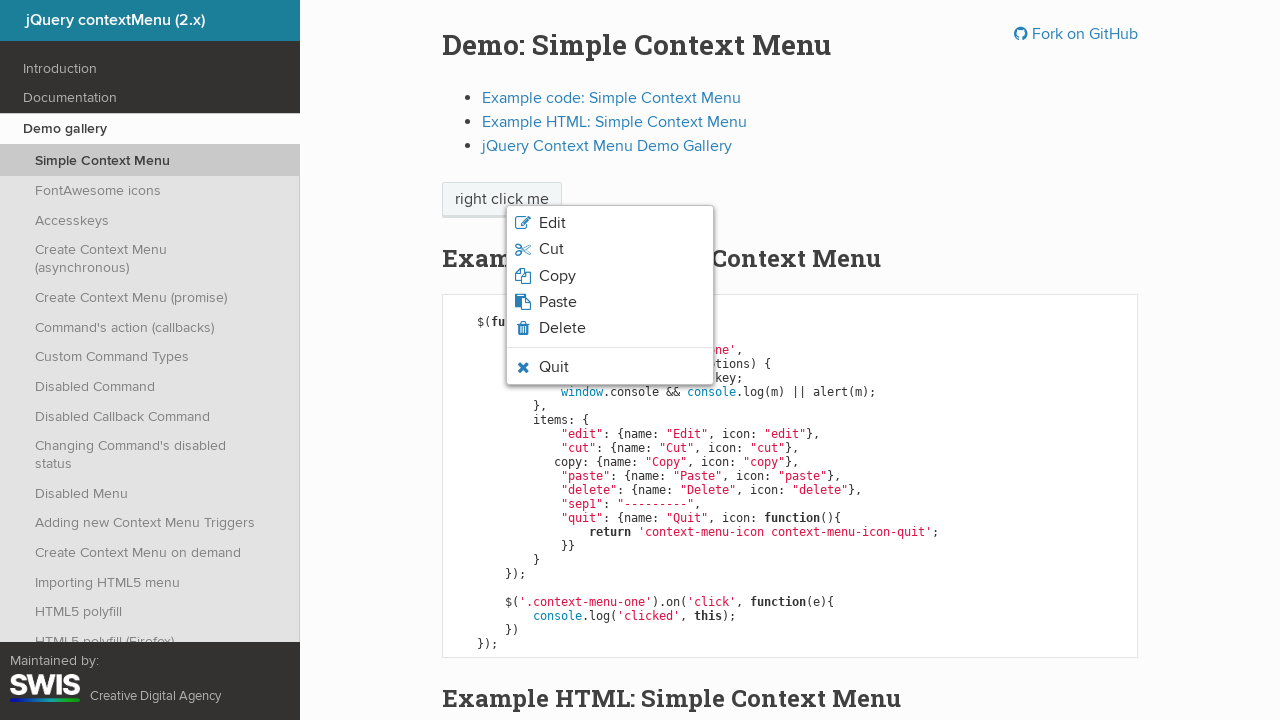

Clicked on the copy option in the context menu at (610, 276) on .context-menu-icon-copy
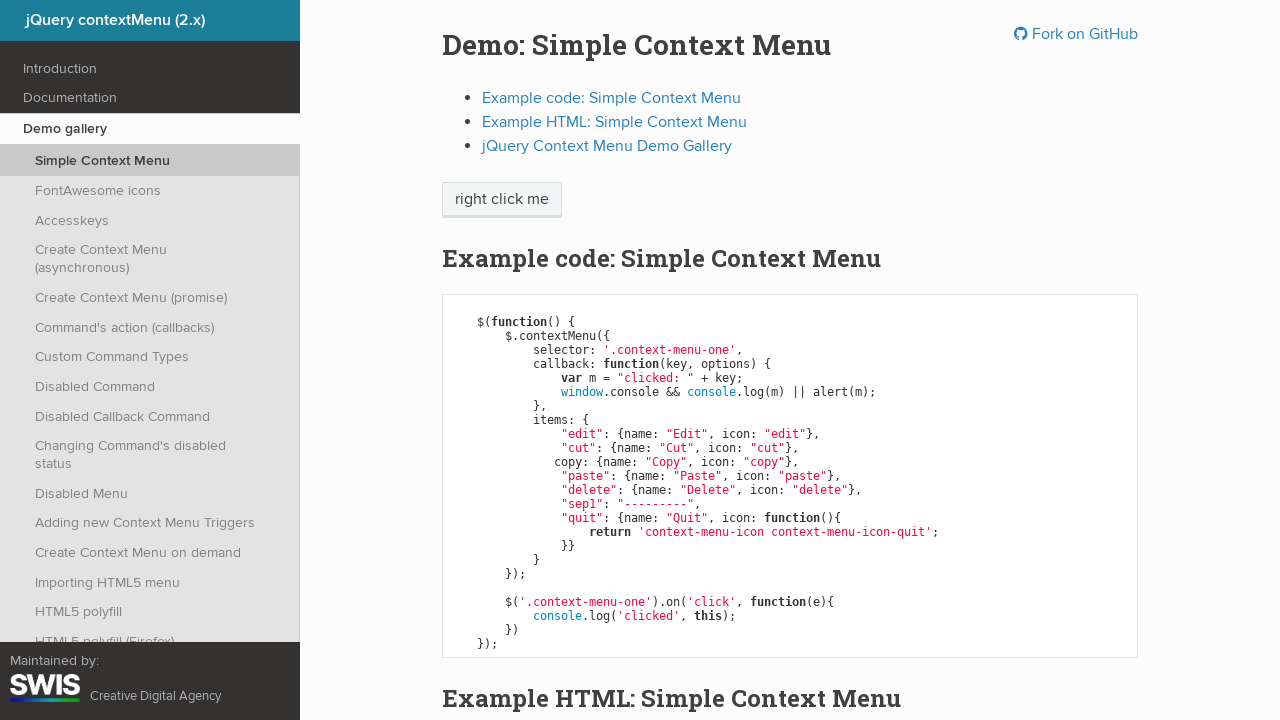

Set up dialog handler to accept alerts
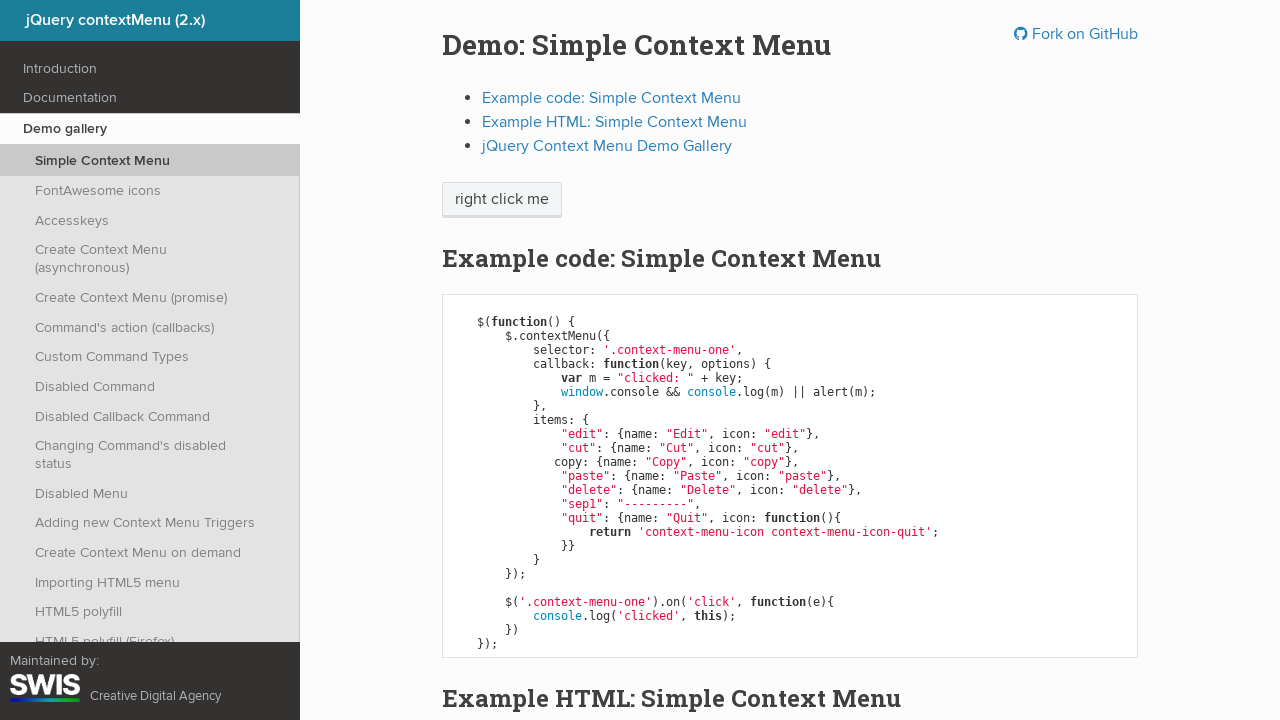

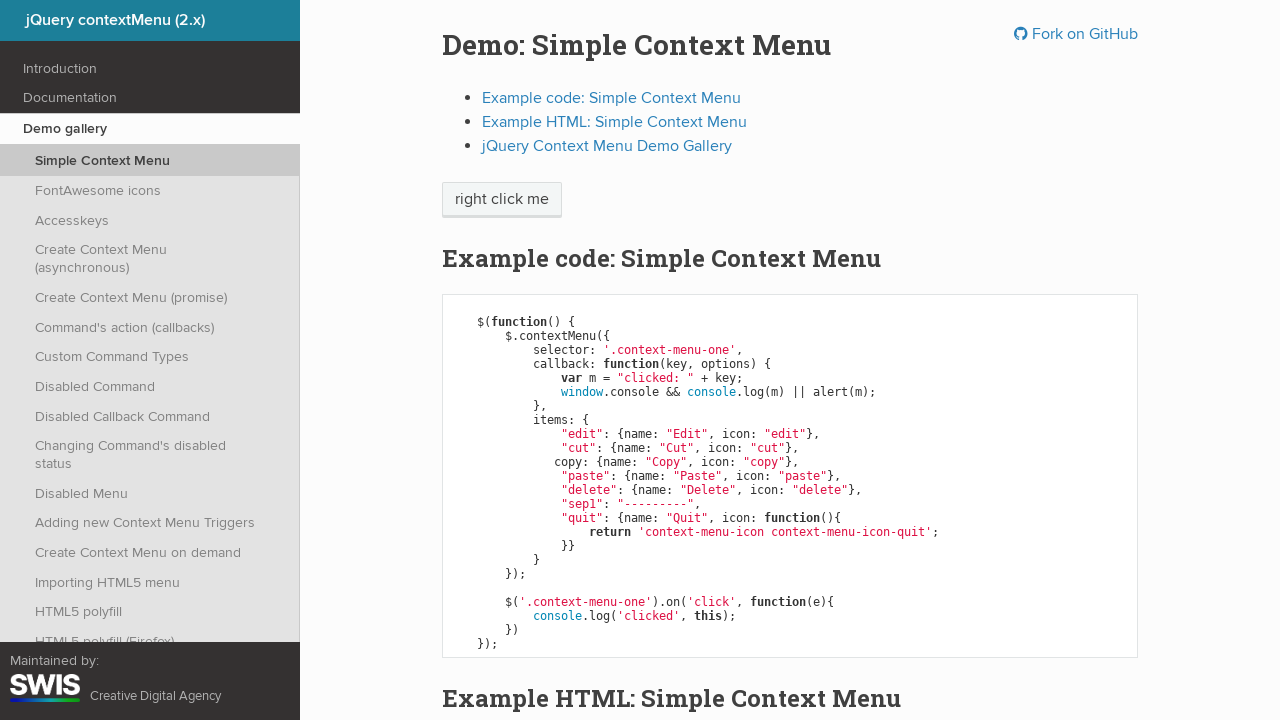